Tests the "Products" navigation button by clicking it and verifying navigation to the Parasoft products page.

Starting URL: https://parabank.parasoft.com/parabank/index.htm

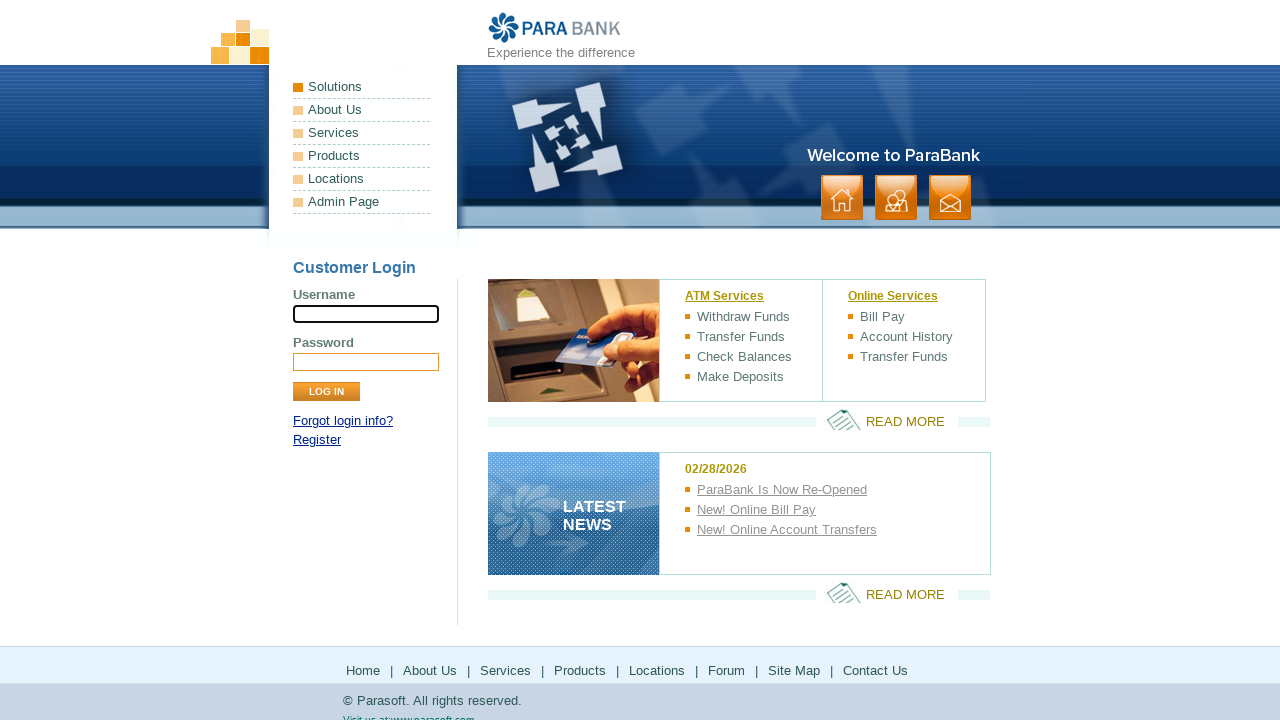

Products button became visible in header
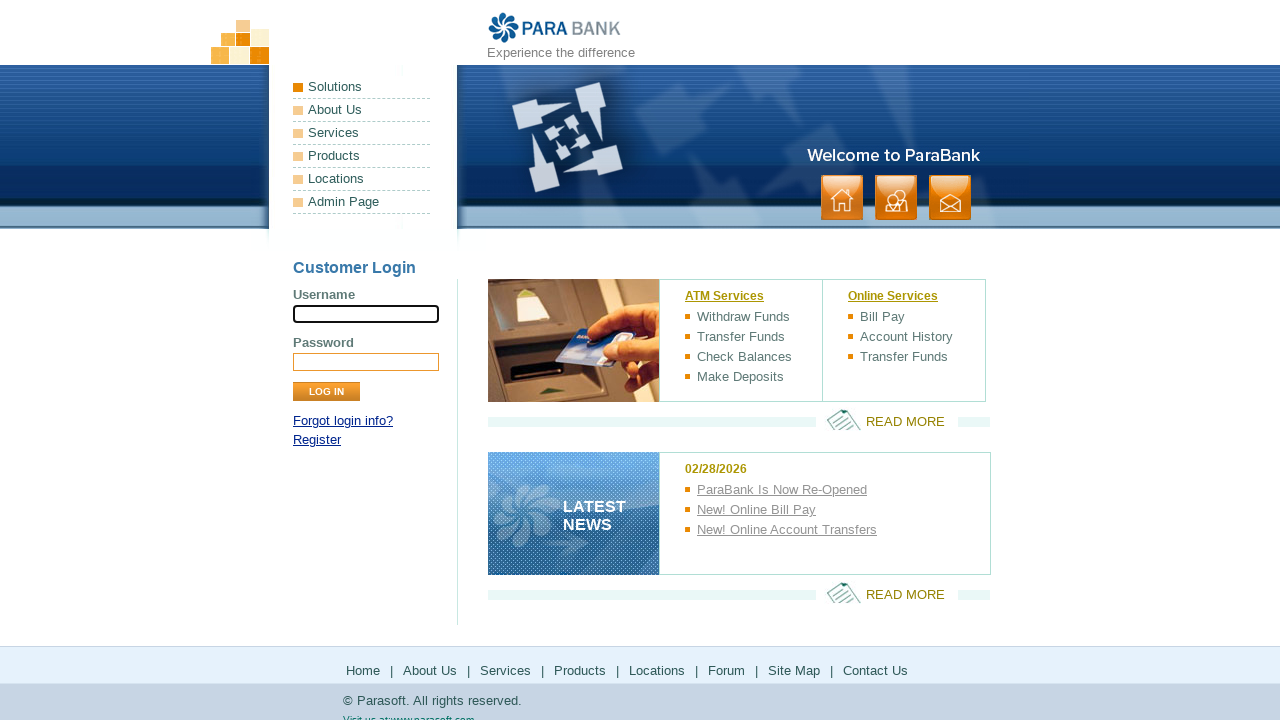

Clicked Products navigation button at (362, 156) on xpath=//*[@id='headerPanel']/ul[1]/li[4]/a
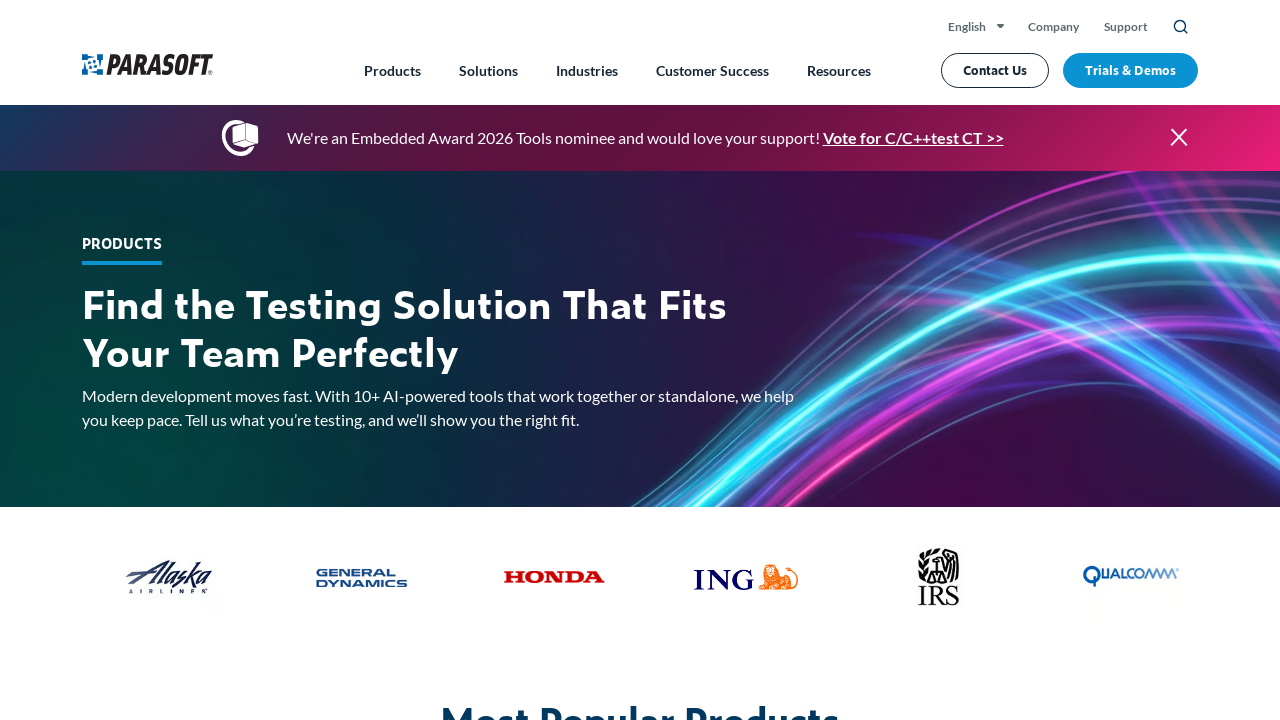

Successfully navigated to Parasoft products page
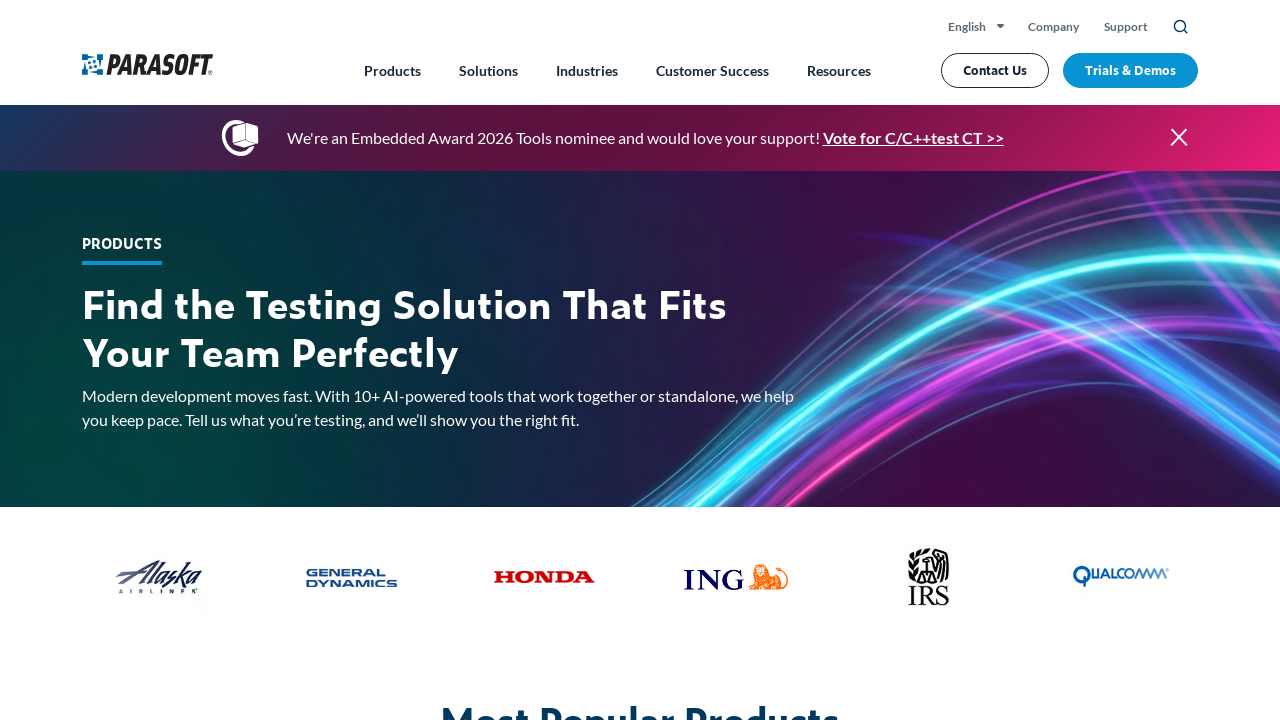

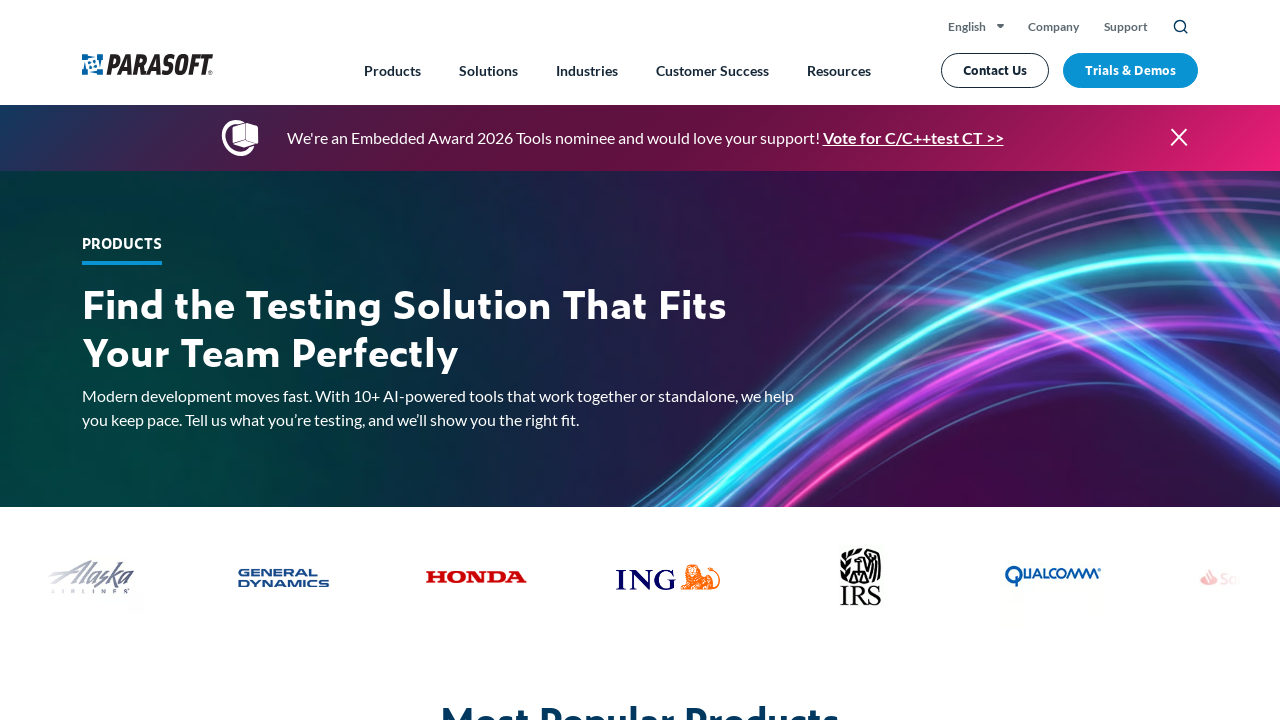